Tests Last.fm registration form by filling out username, email, password fields and accepting terms

Starting URL: https://www.last.fm/join

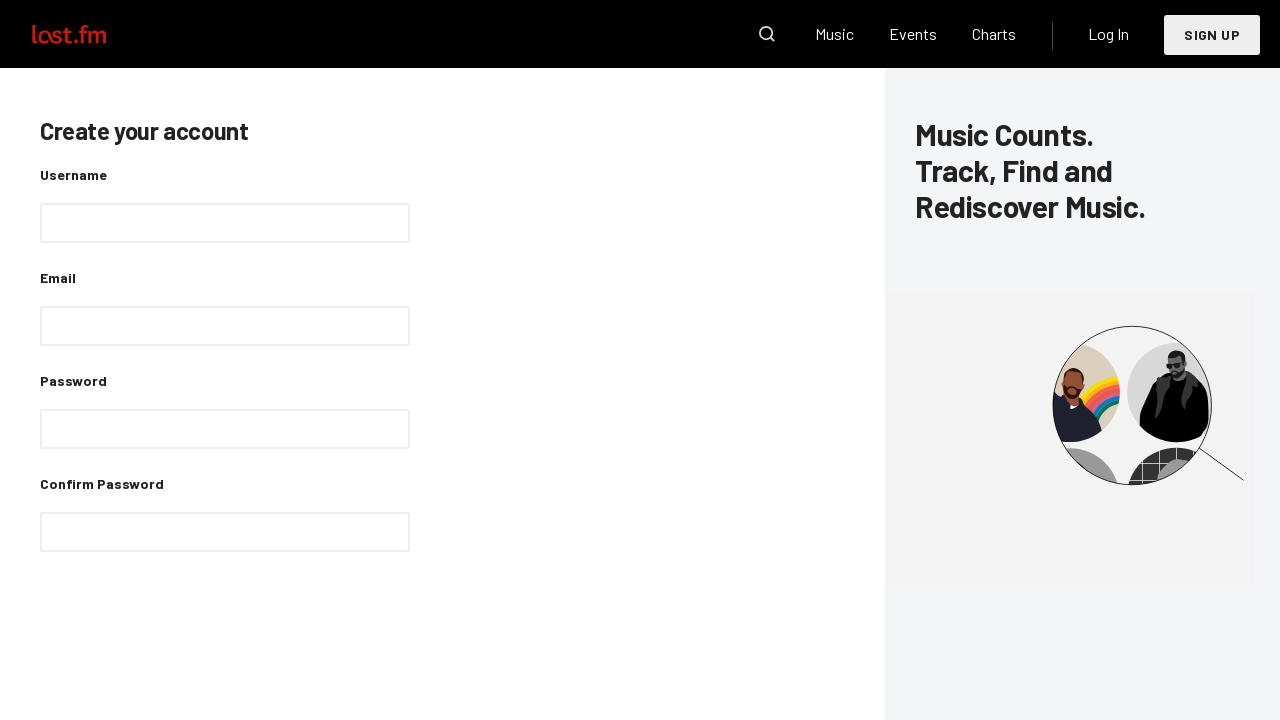

Filled username field with 'testuser847' on input[name='userName']
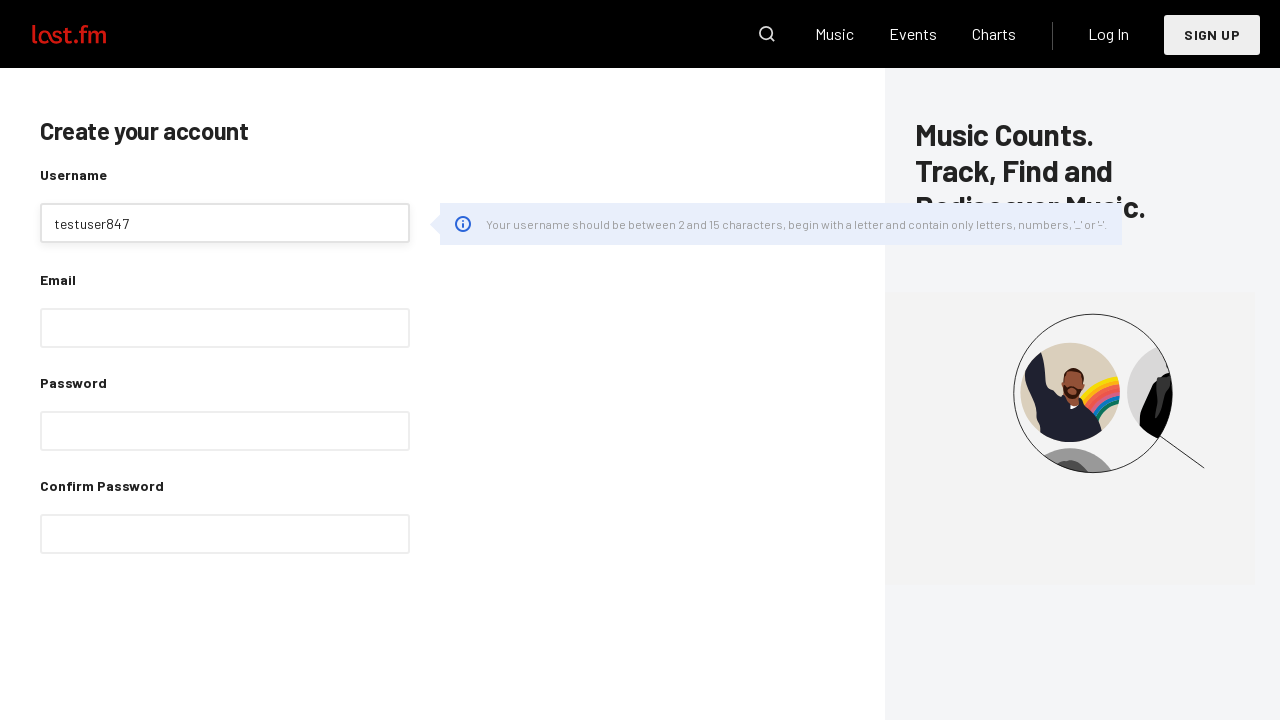

Filled email field with 'testuser847@example.com' on input[name='email']
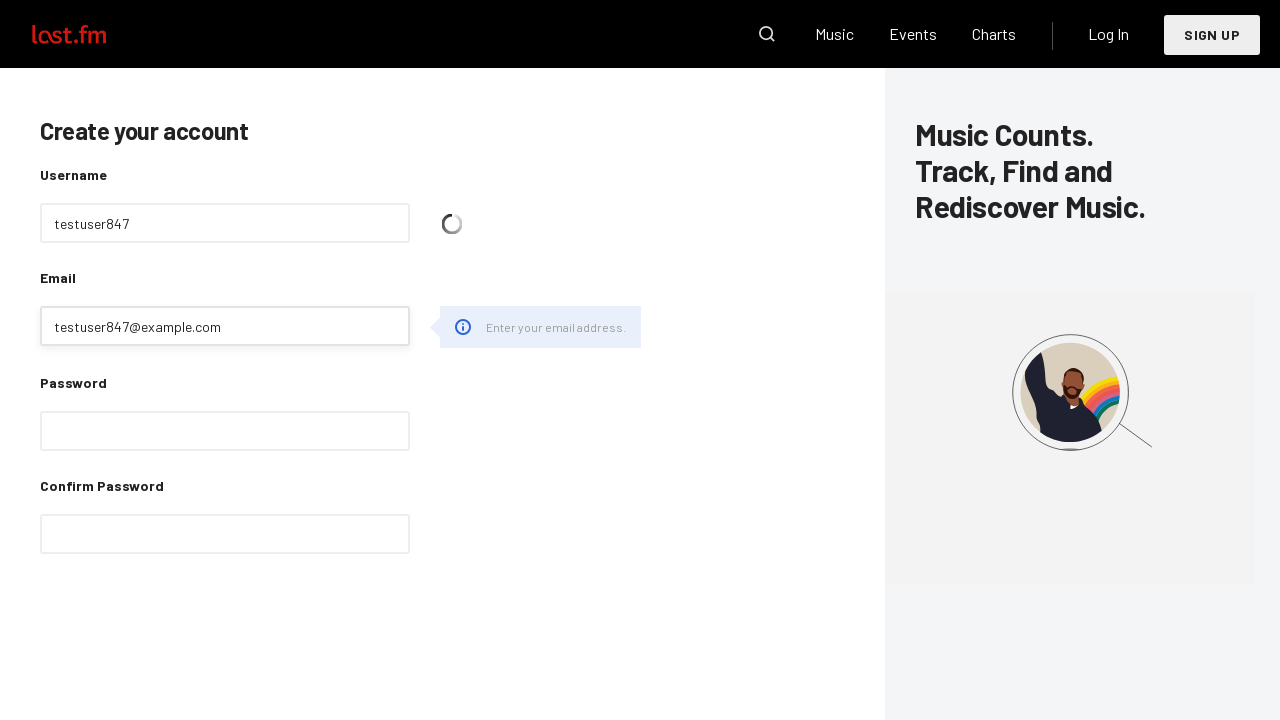

Filled password field with 'SecurePass123!' on input[name='password']
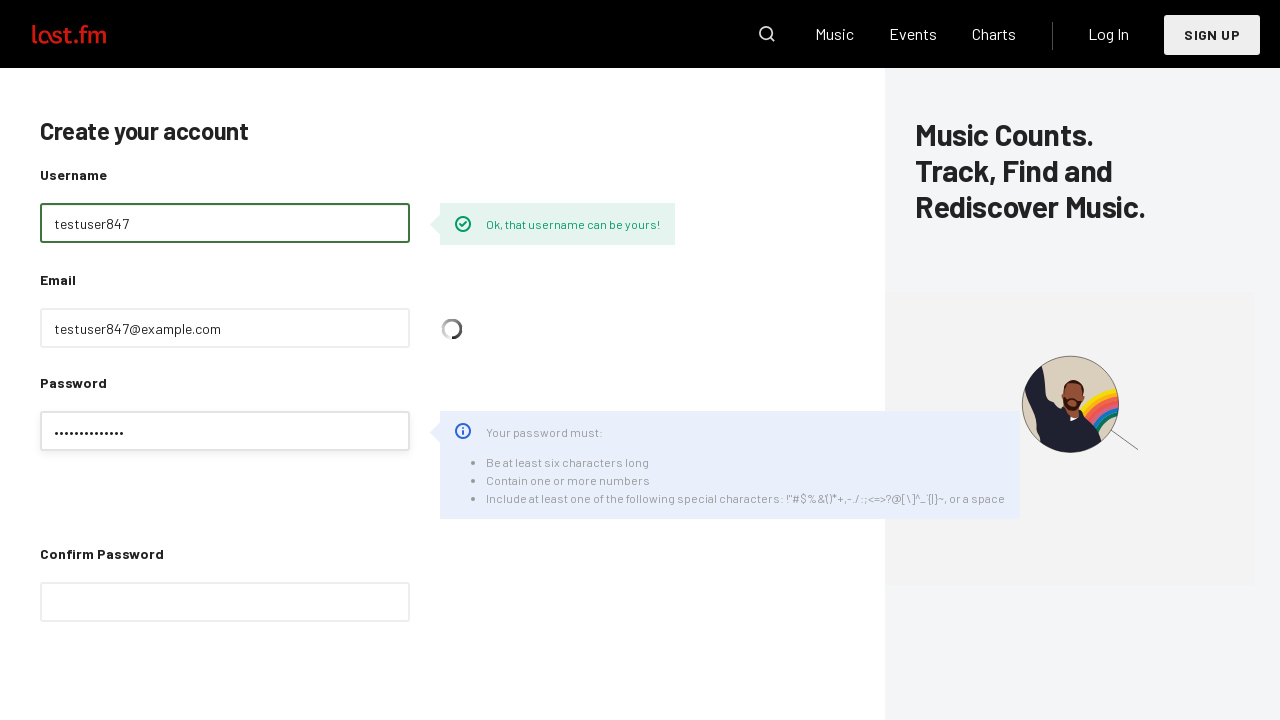

Filled password confirmation field with 'SecurePass123!' on input[name='passwordConf']
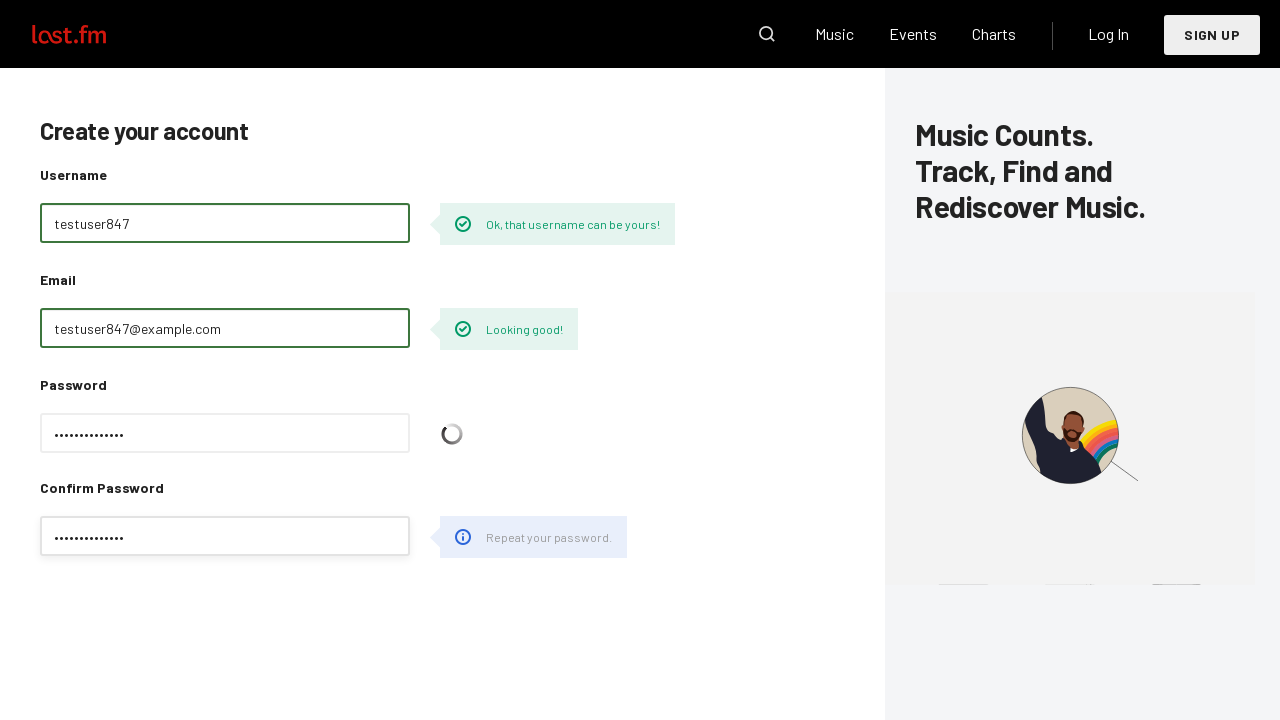

Clicked terms and conditions checkbox
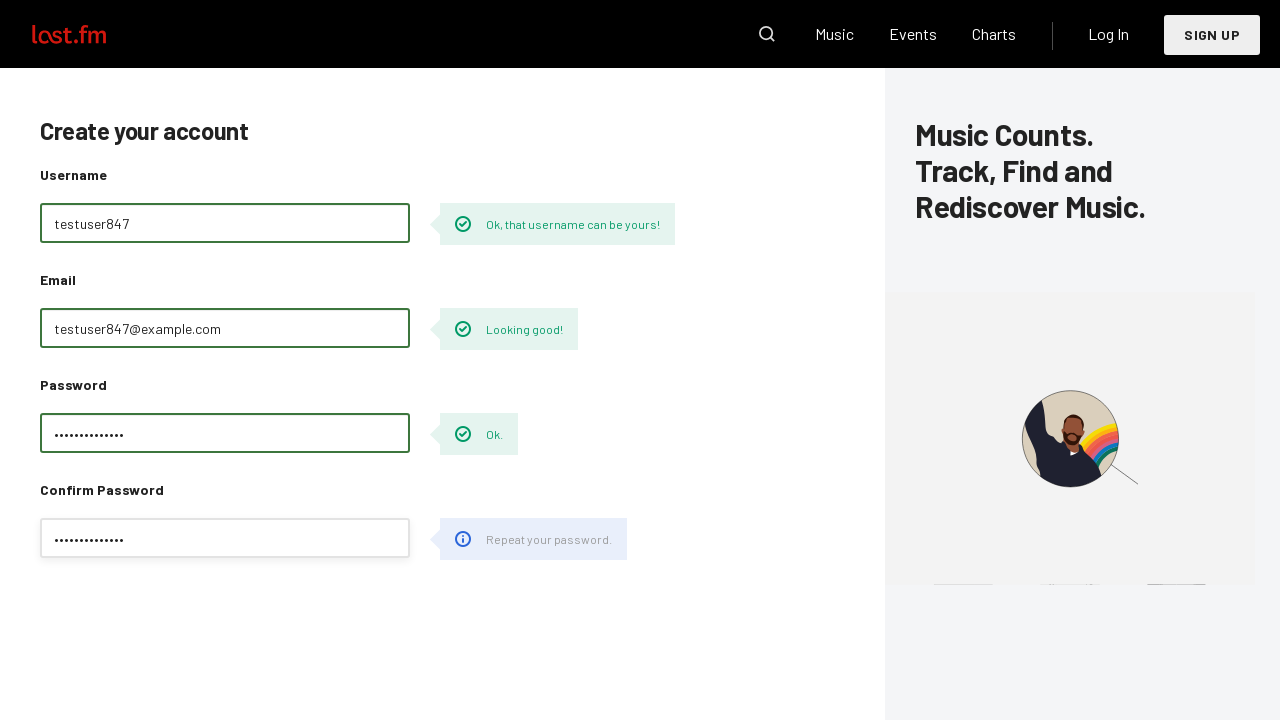

Clicked submit button to register Last.fm account at (84, 360) on .form-submit button
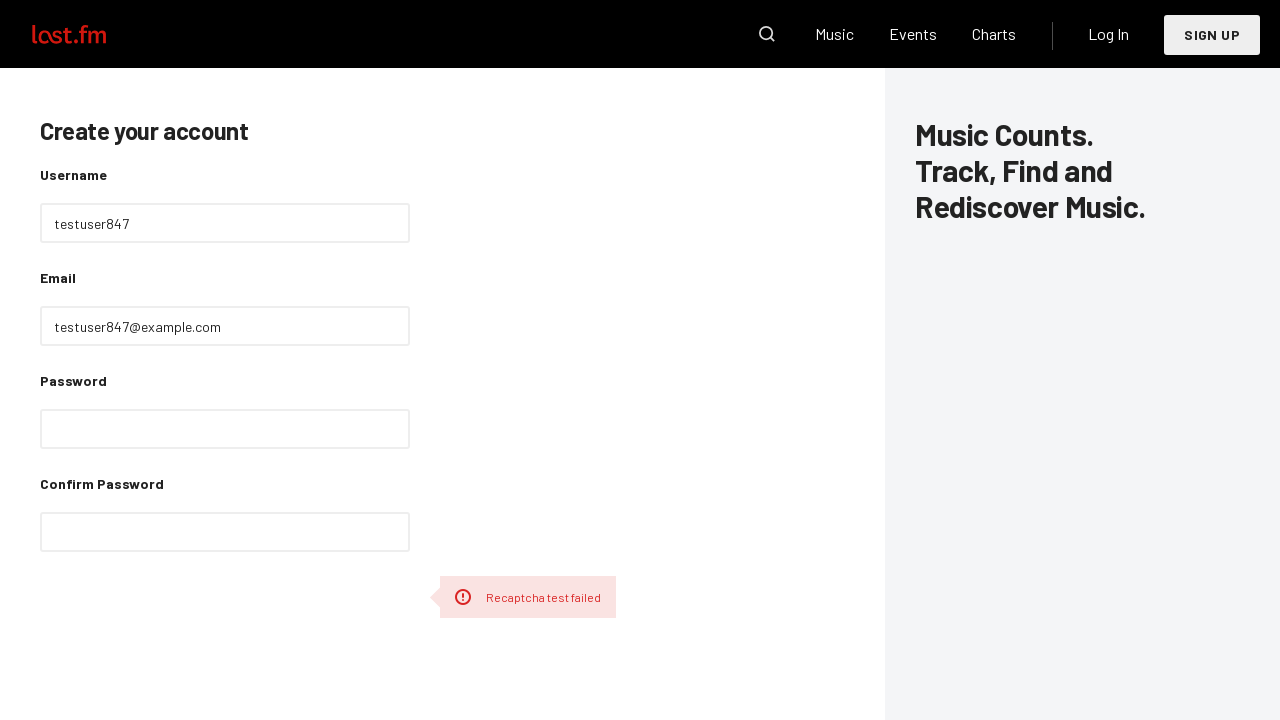

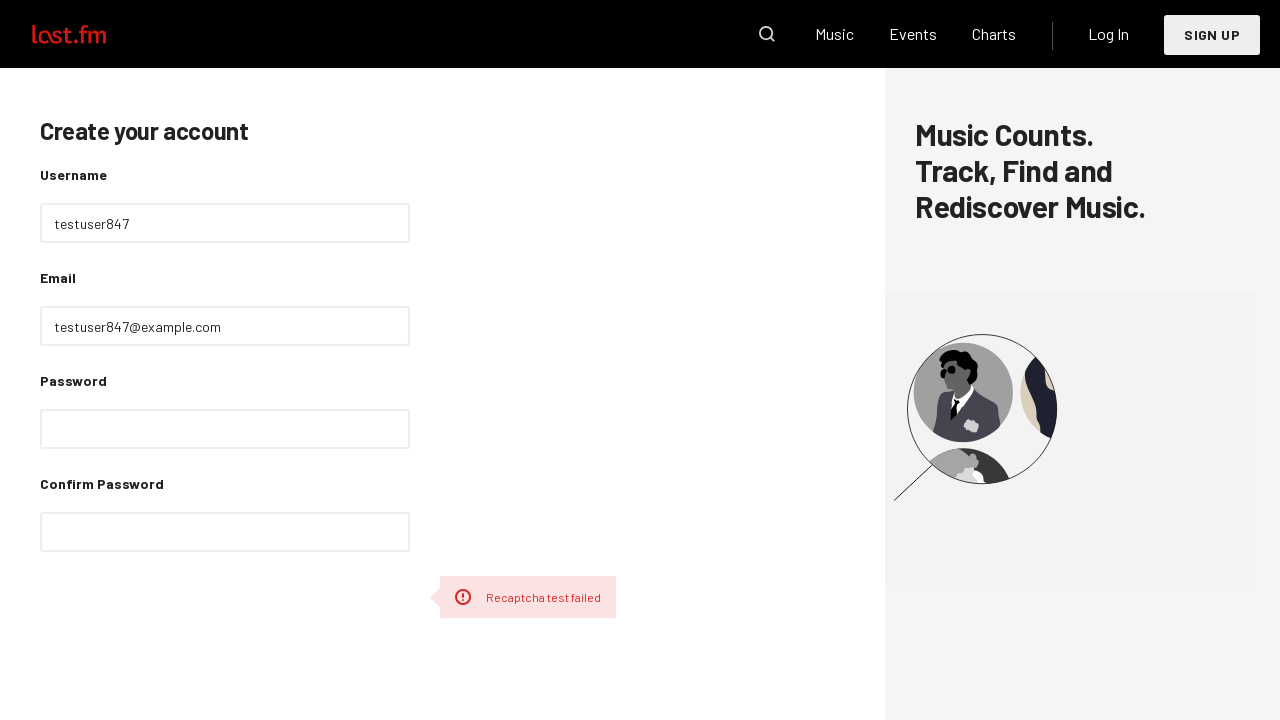